Tests displaying only completed items using the Completed filter

Starting URL: https://demo.playwright.dev/todomvc

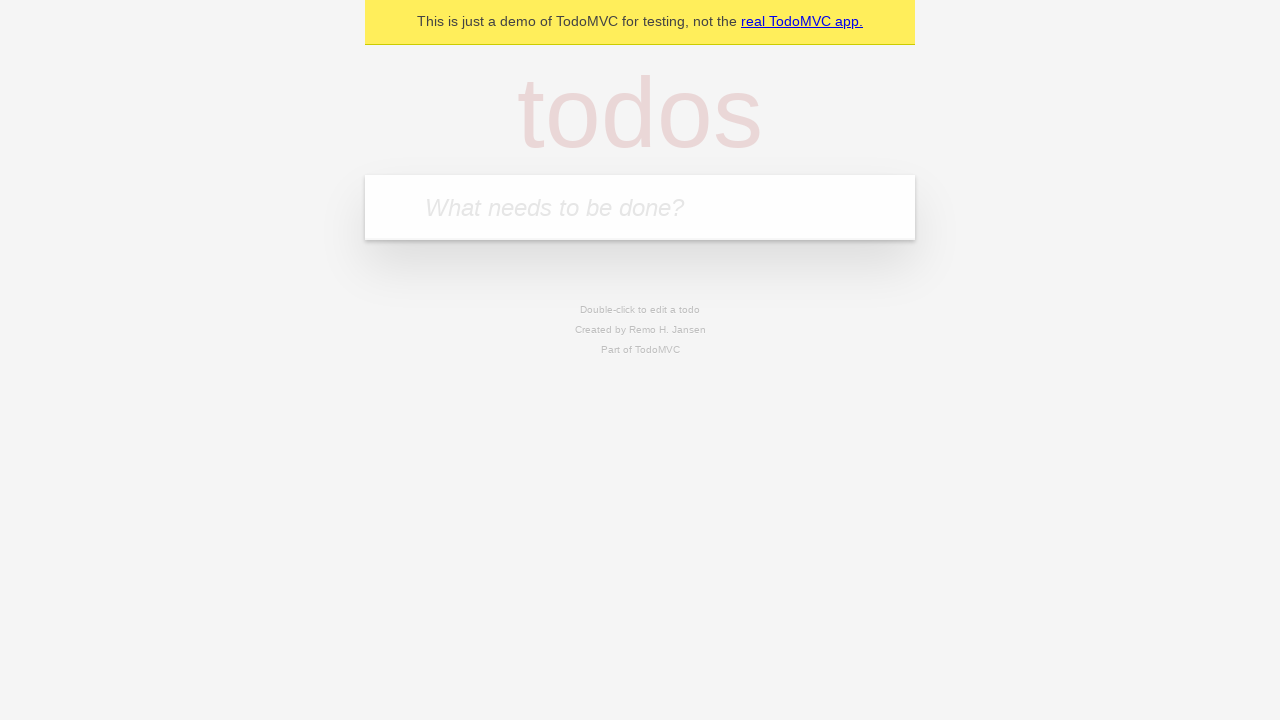

Navigated to TodoMVC demo page
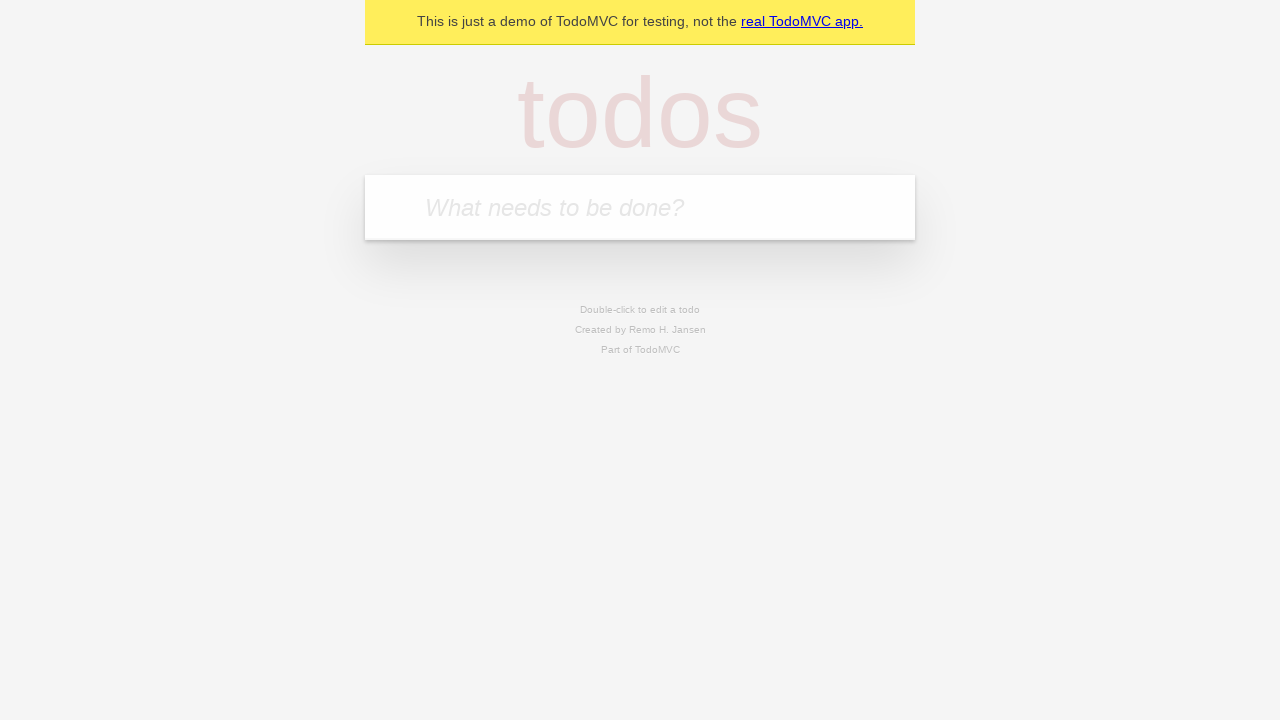

Located the new todo input field
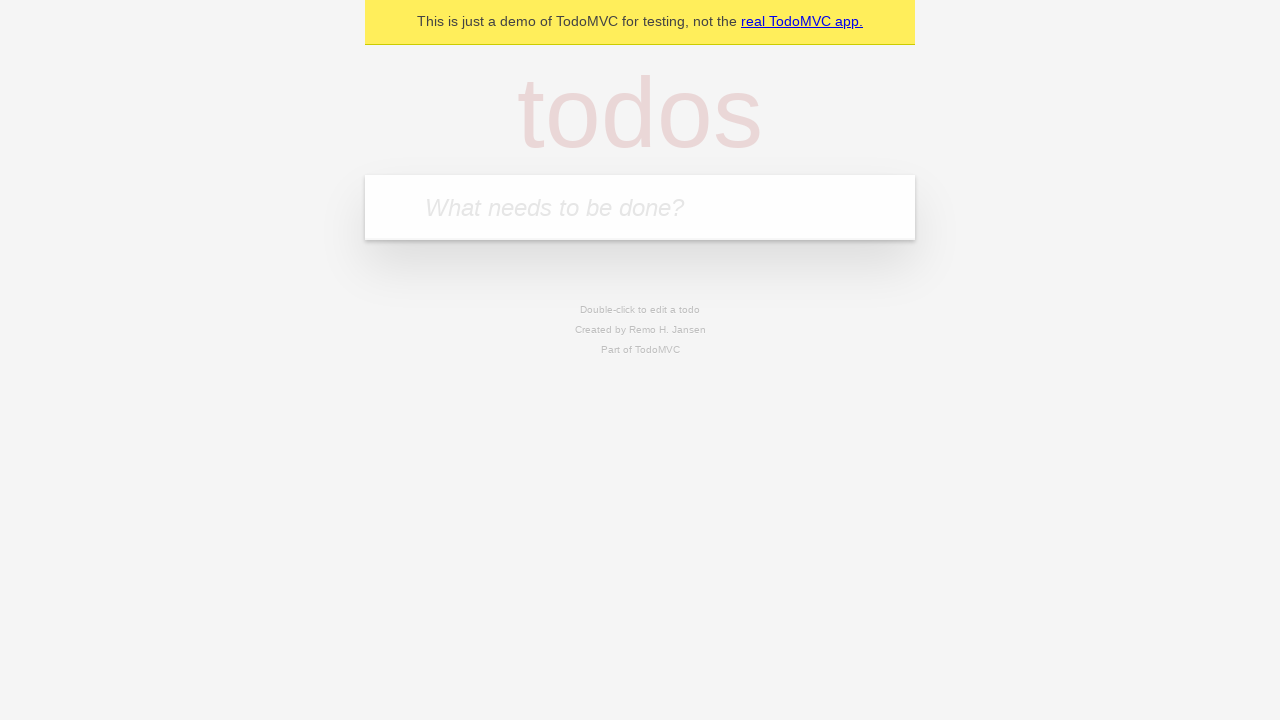

Filled new todo field with 'buy some cheese' on internal:attr=[placeholder="What needs to be done?"i]
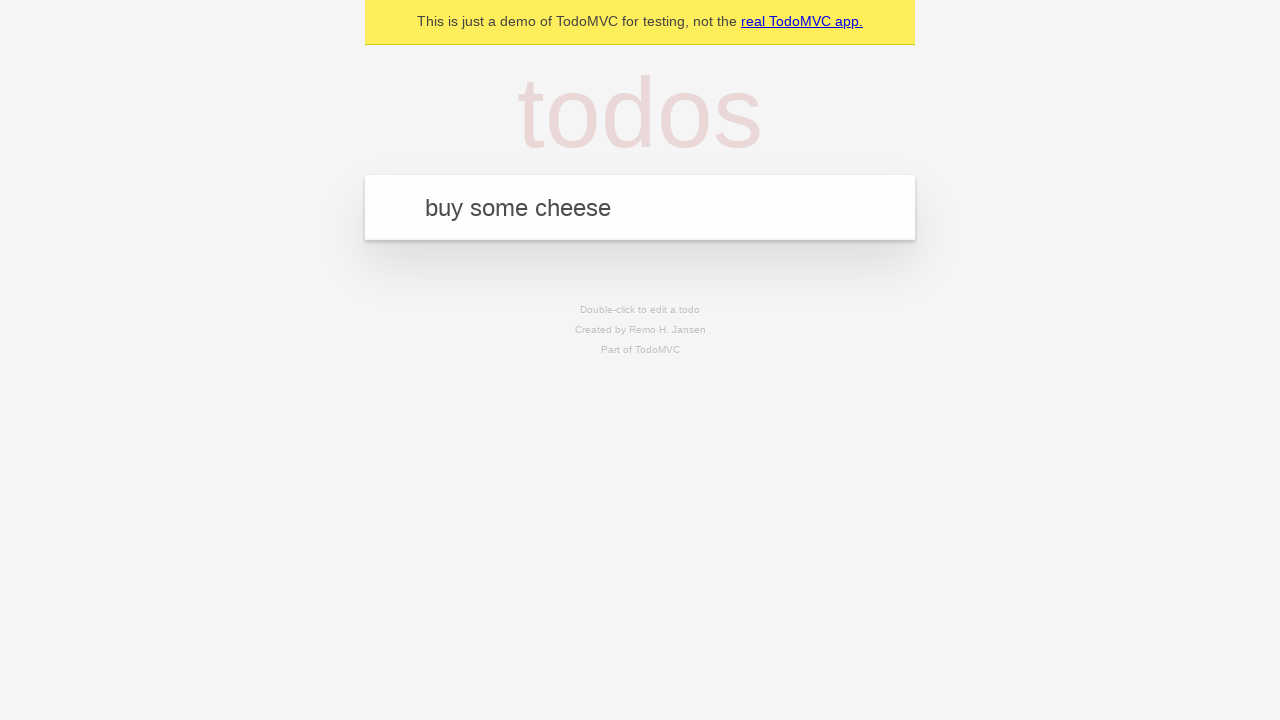

Pressed Enter to create todo 'buy some cheese' on internal:attr=[placeholder="What needs to be done?"i]
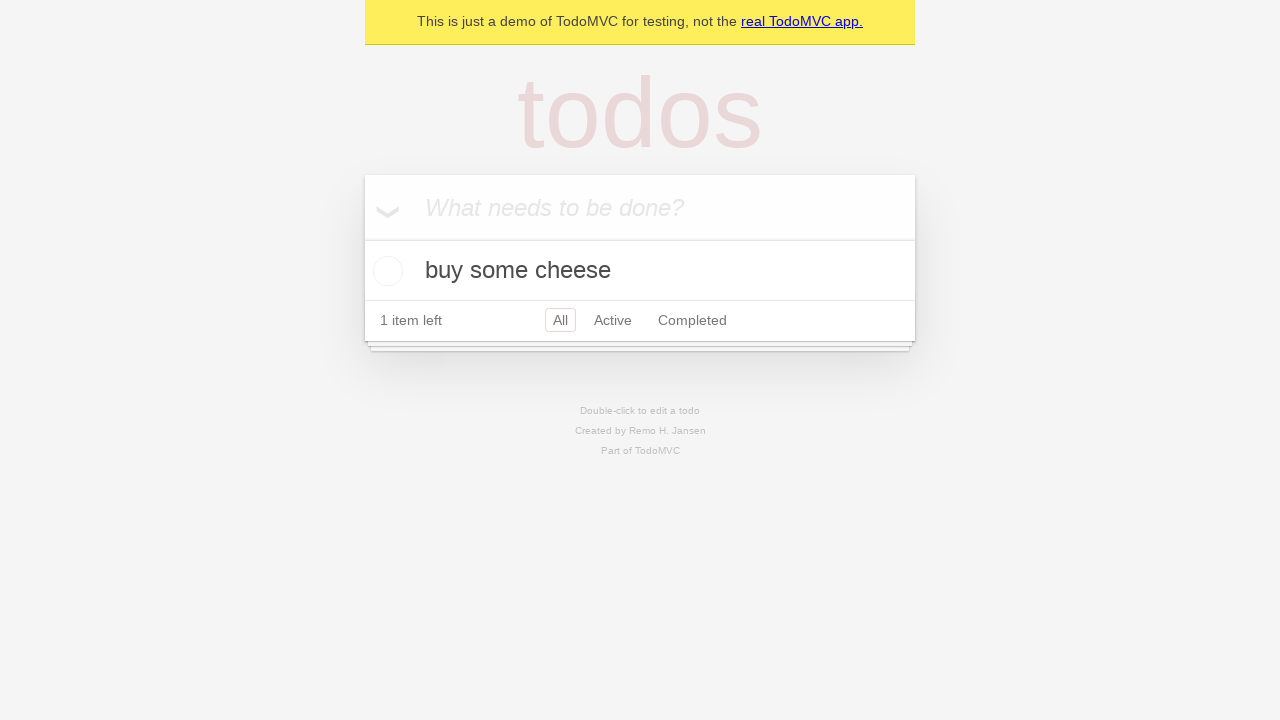

Filled new todo field with 'feed the cat' on internal:attr=[placeholder="What needs to be done?"i]
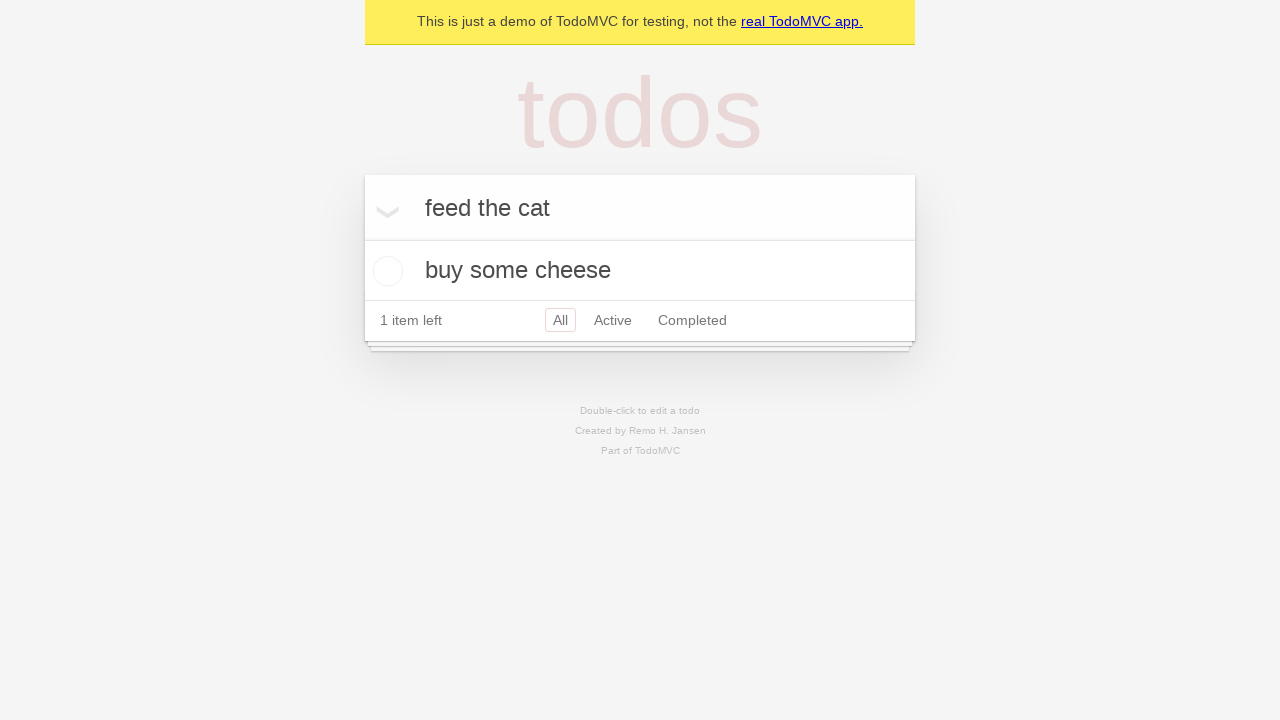

Pressed Enter to create todo 'feed the cat' on internal:attr=[placeholder="What needs to be done?"i]
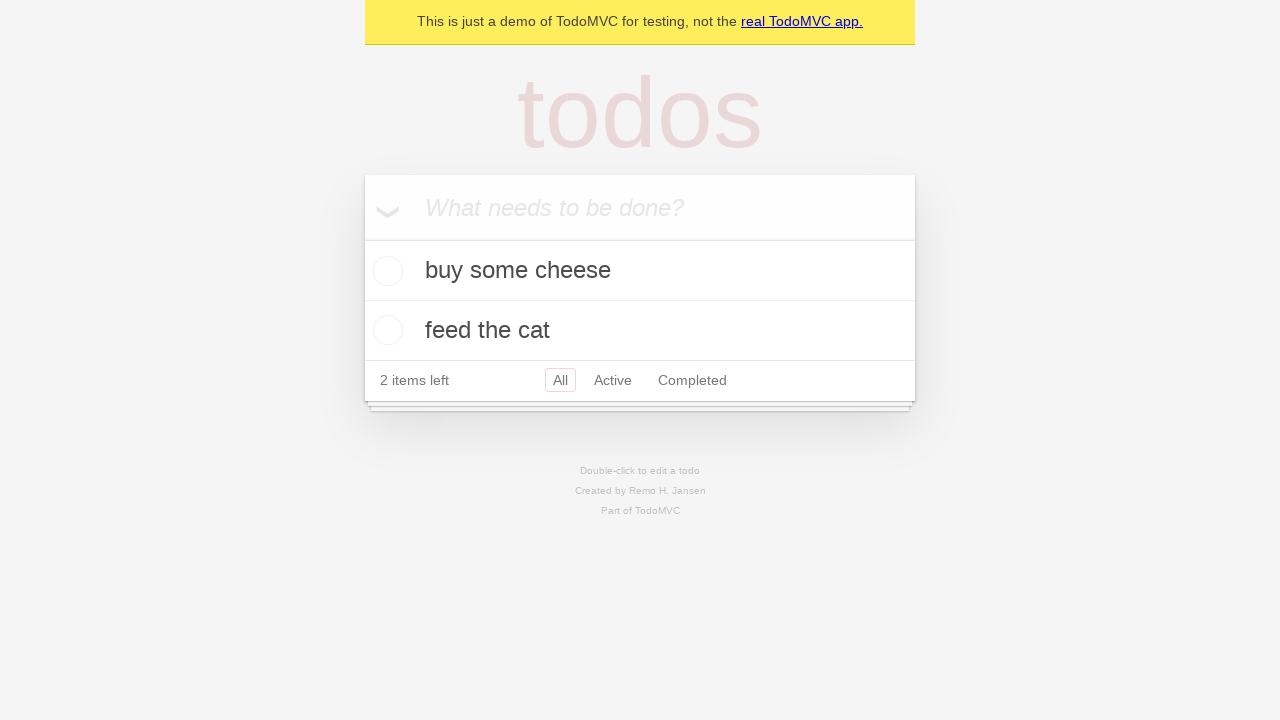

Filled new todo field with 'book a doctors appointment' on internal:attr=[placeholder="What needs to be done?"i]
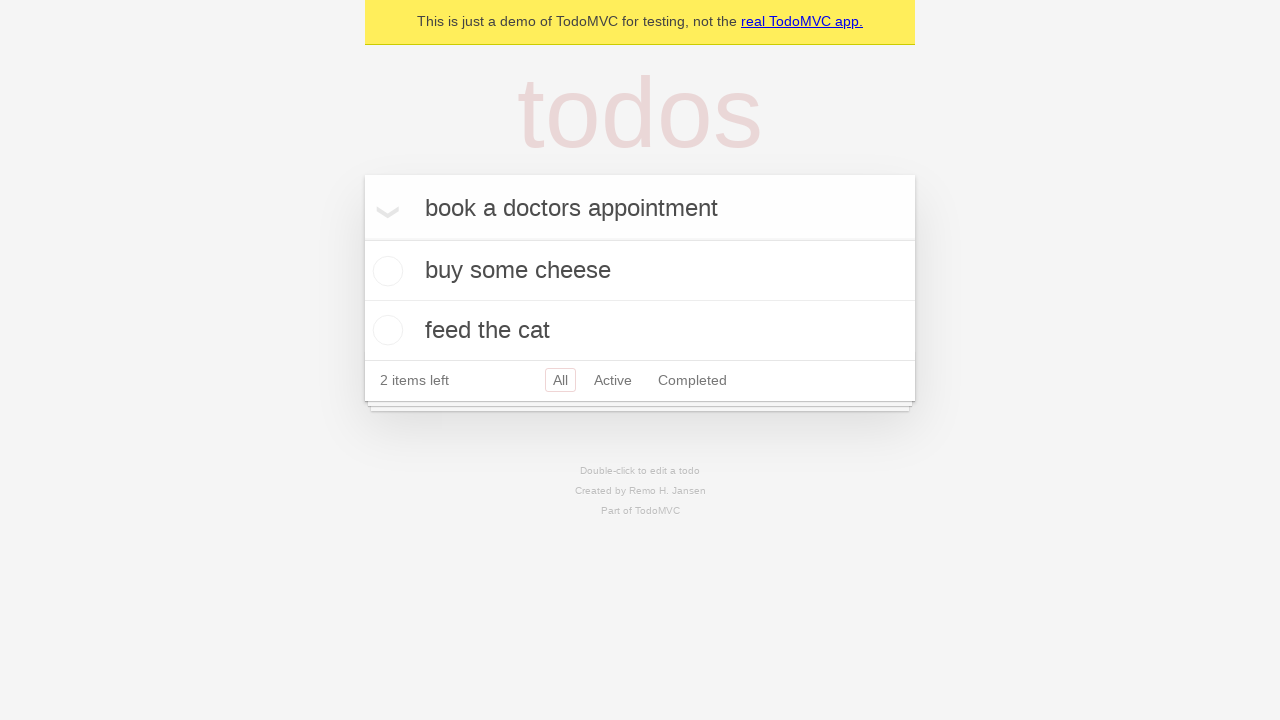

Pressed Enter to create todo 'book a doctors appointment' on internal:attr=[placeholder="What needs to be done?"i]
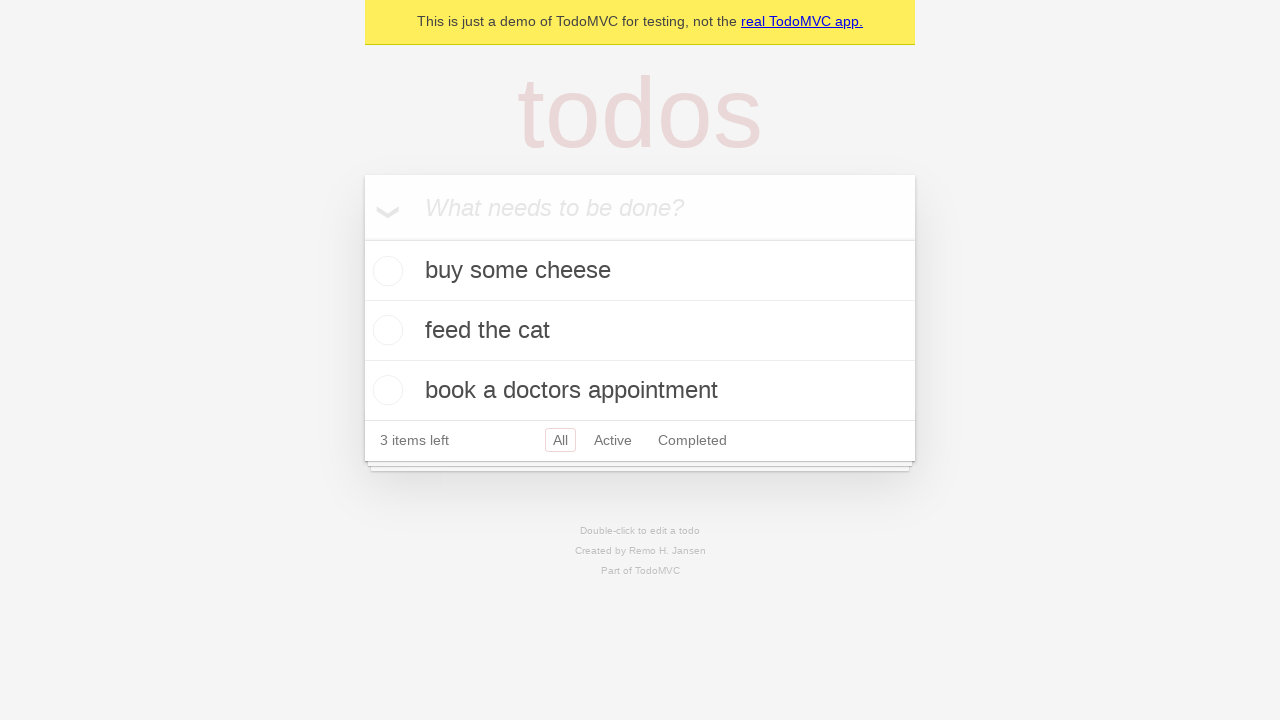

Checked the second todo item (feed the cat) at (385, 330) on internal:testid=[data-testid="todo-item"s] >> nth=1 >> internal:role=checkbox
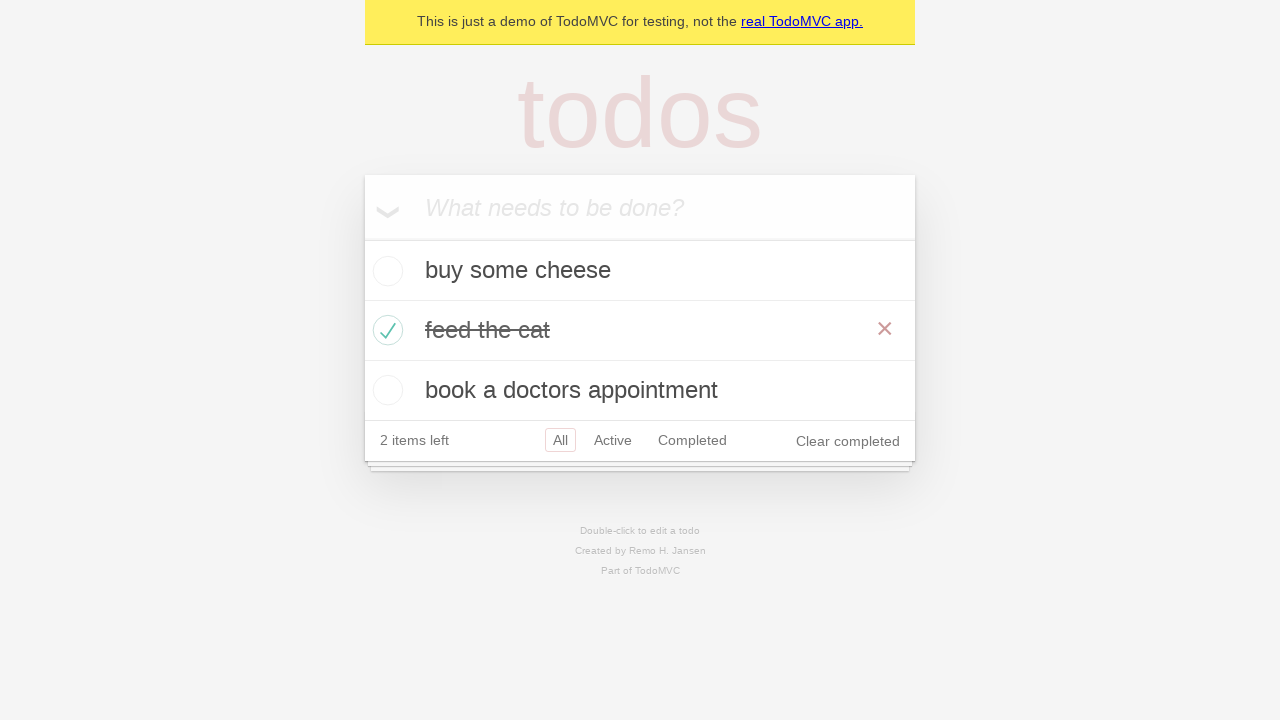

Clicked Completed filter to display only completed items at (692, 440) on internal:role=link[name="Completed"i]
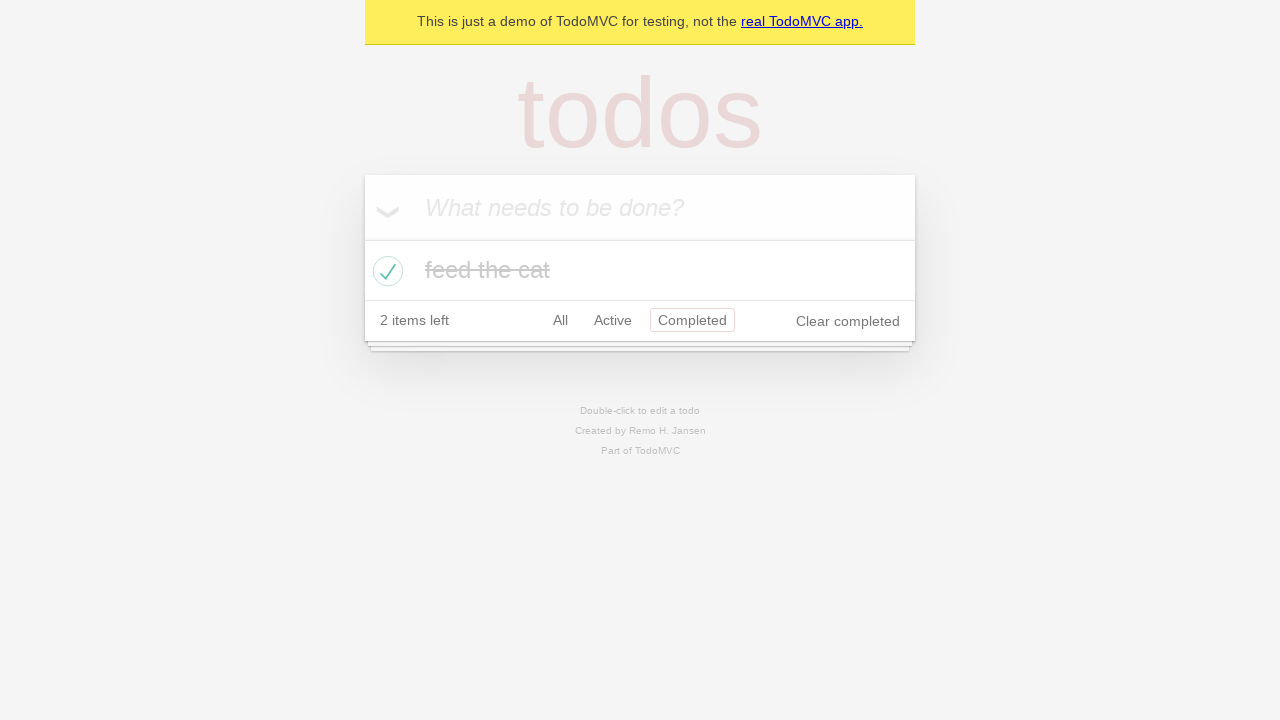

Waited for filter to apply
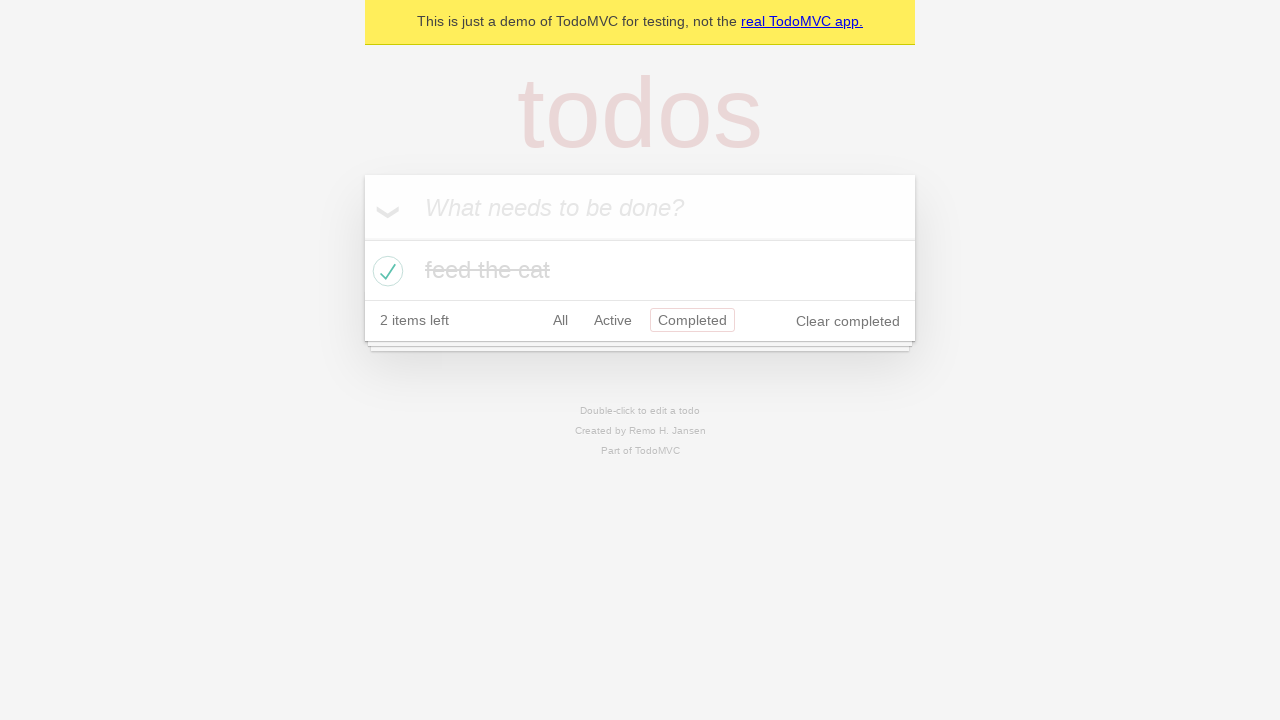

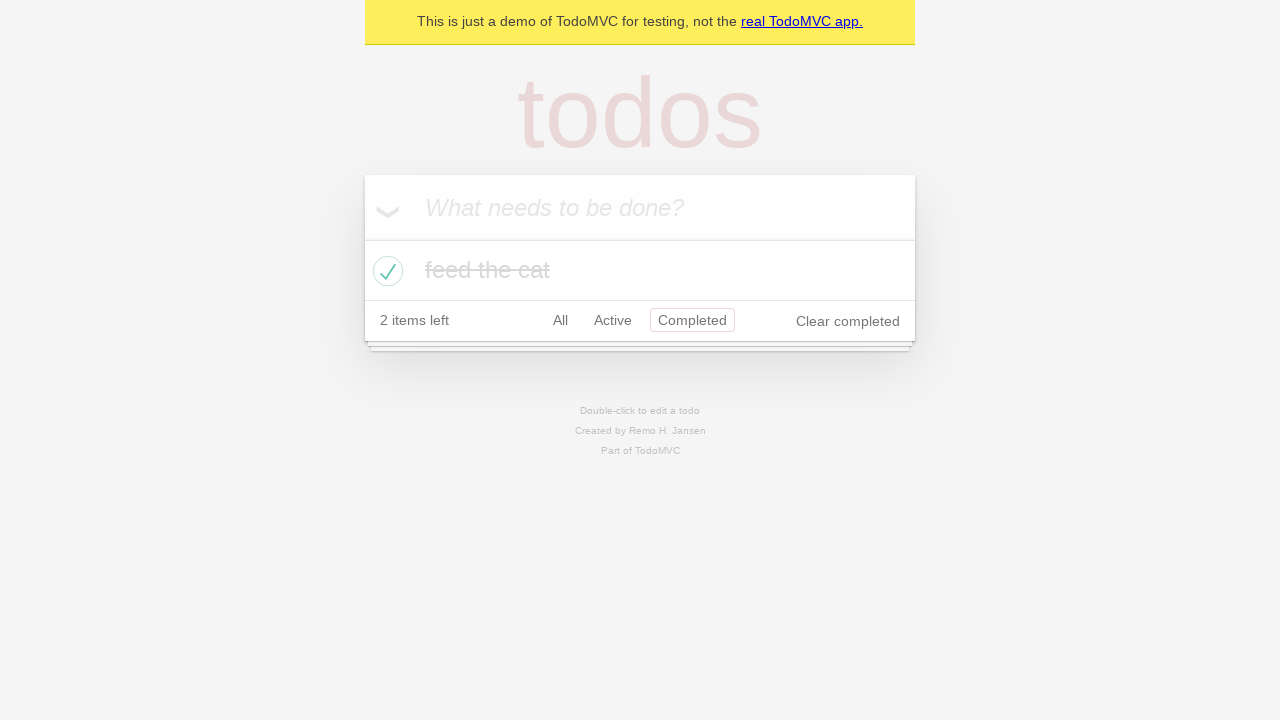